Tests iframe functionality by navigating to the Single Iframe section and entering text into an input field within the iframe.

Starting URL: http://demo.automationtesting.in/Frames.html

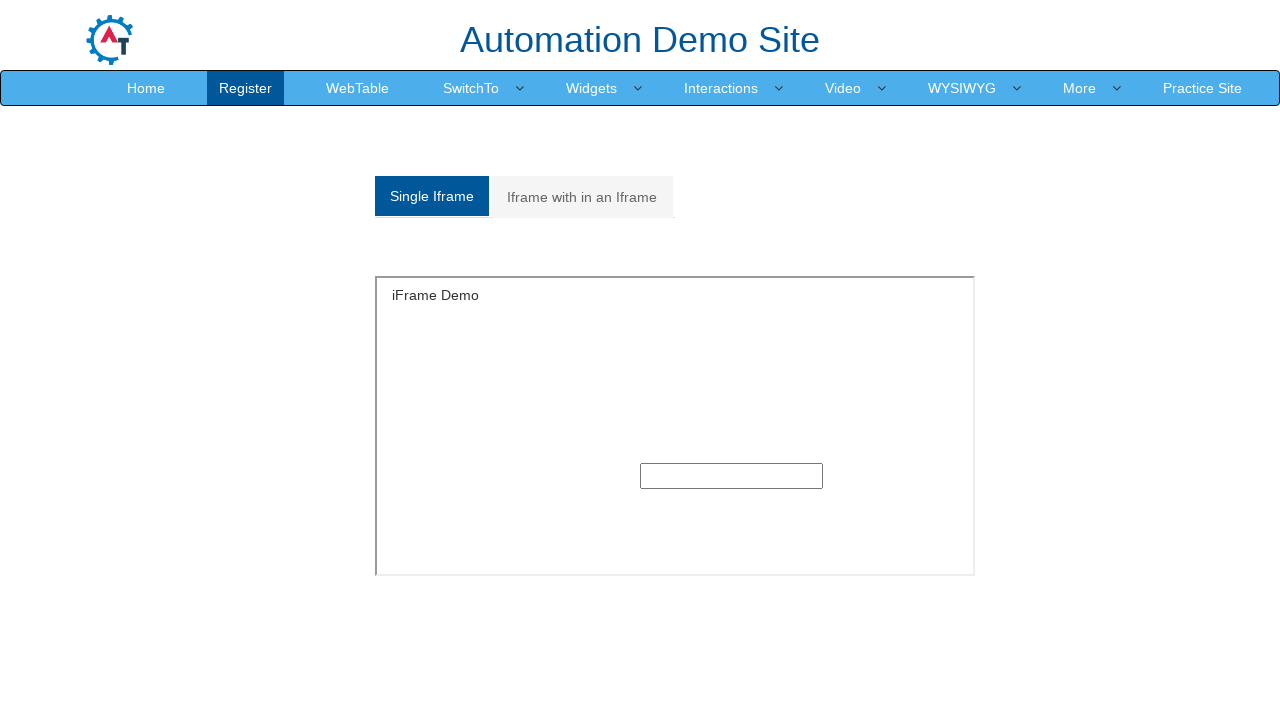

Clicked on 'Single Iframe' tab/link at (432, 196) on xpath=//a[contains(text(),'Single Iframe')]
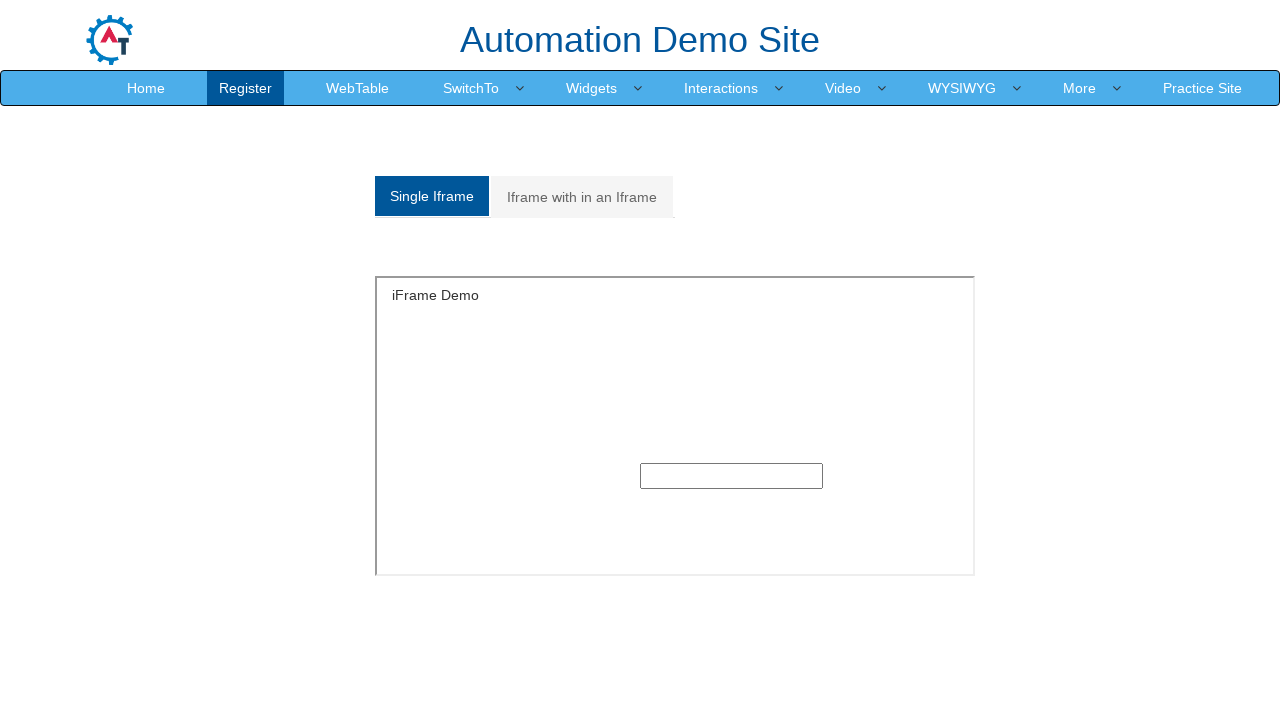

Waited for iframe#singleframe to be visible
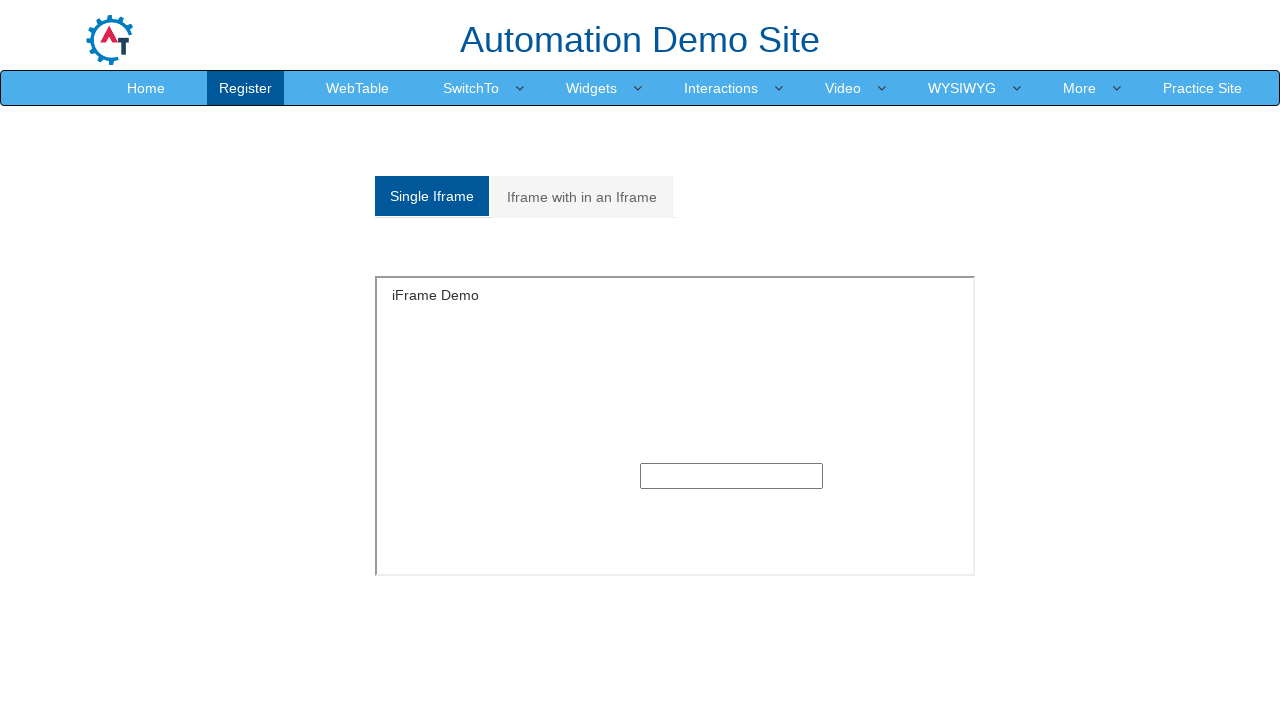

Located iframe#singleframe
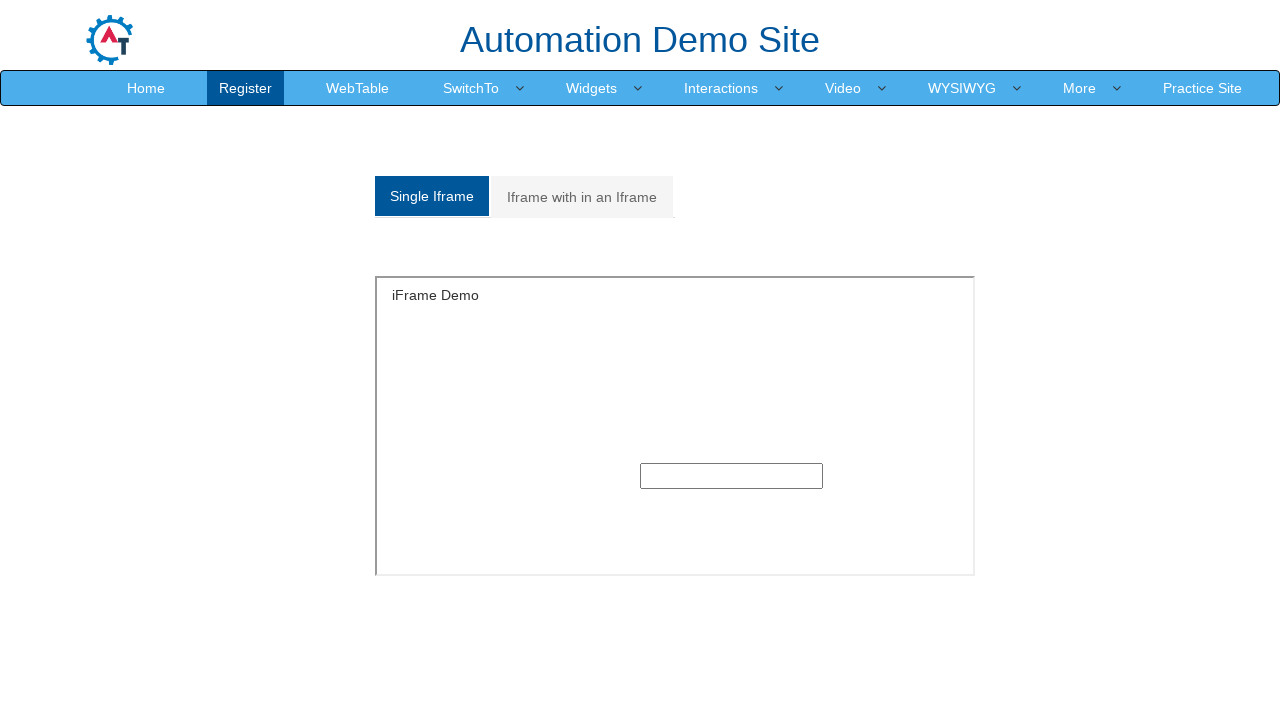

Filled input field within iframe with 'test' on iframe#singleframe >> internal:control=enter-frame >> input
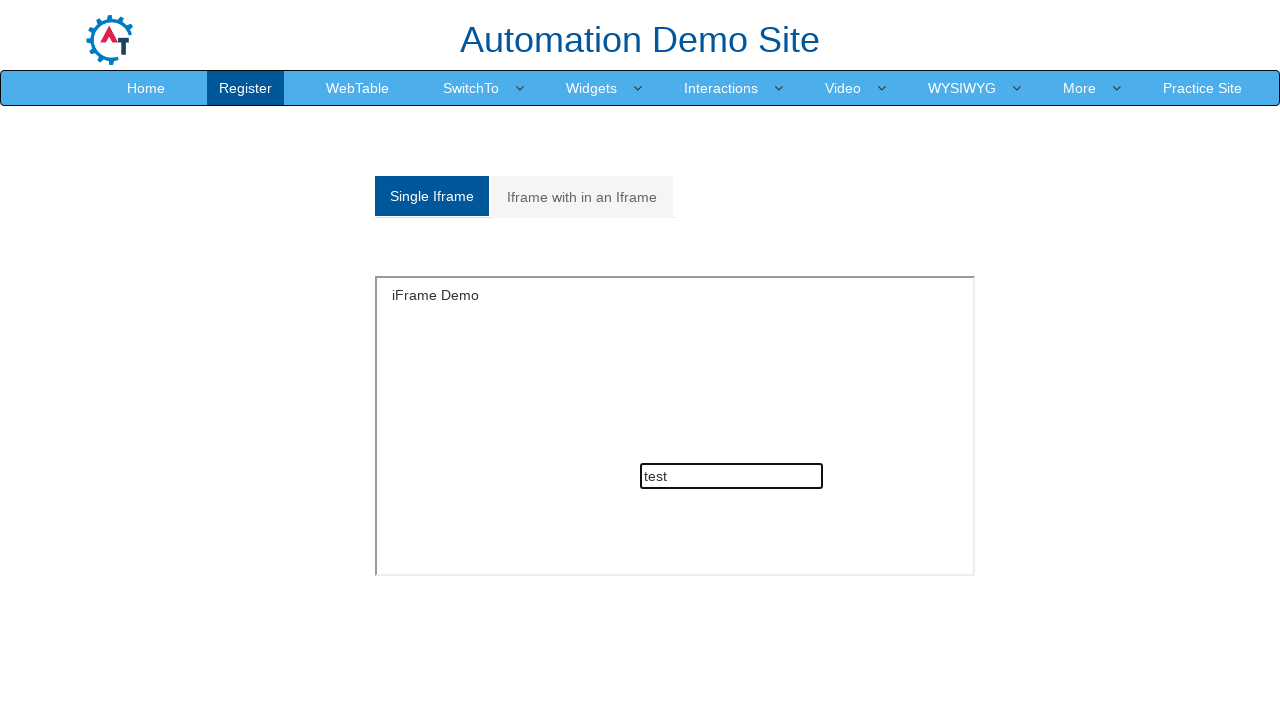

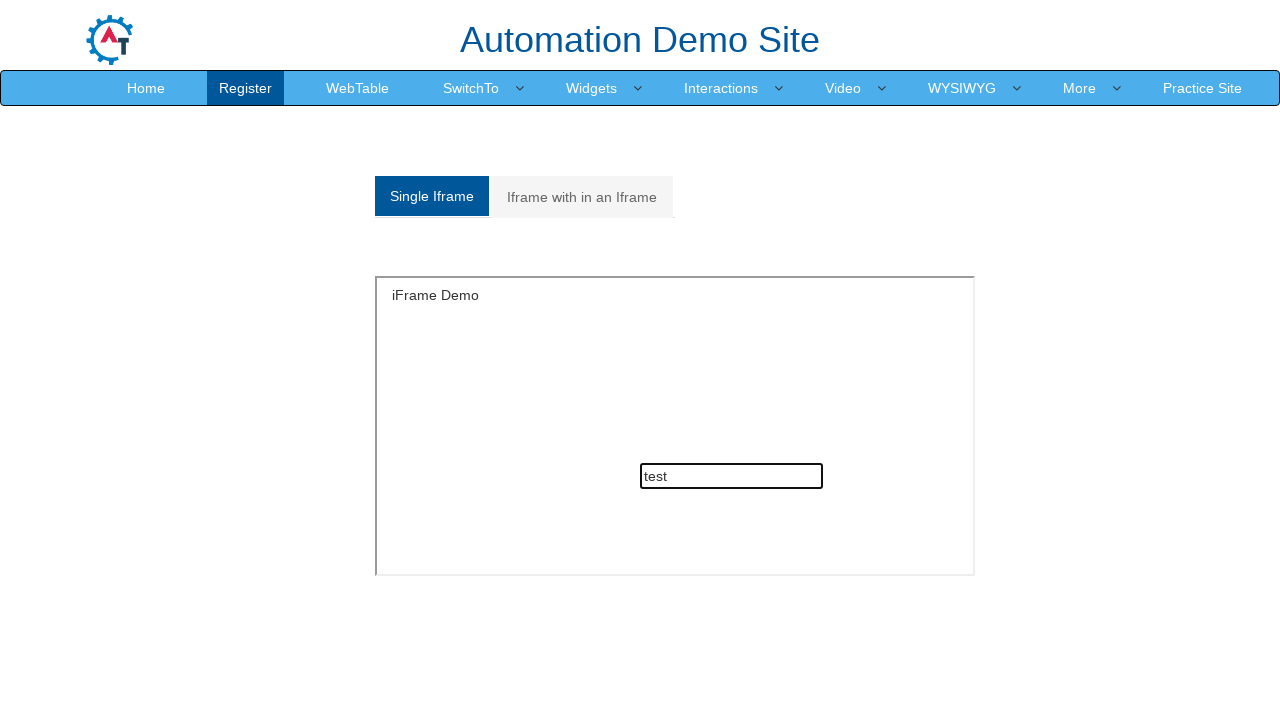